Navigates to Sortable Data Tables page and validates that all cells in table 1 contain non-empty text

Starting URL: http://the-internet.herokuapp.com/

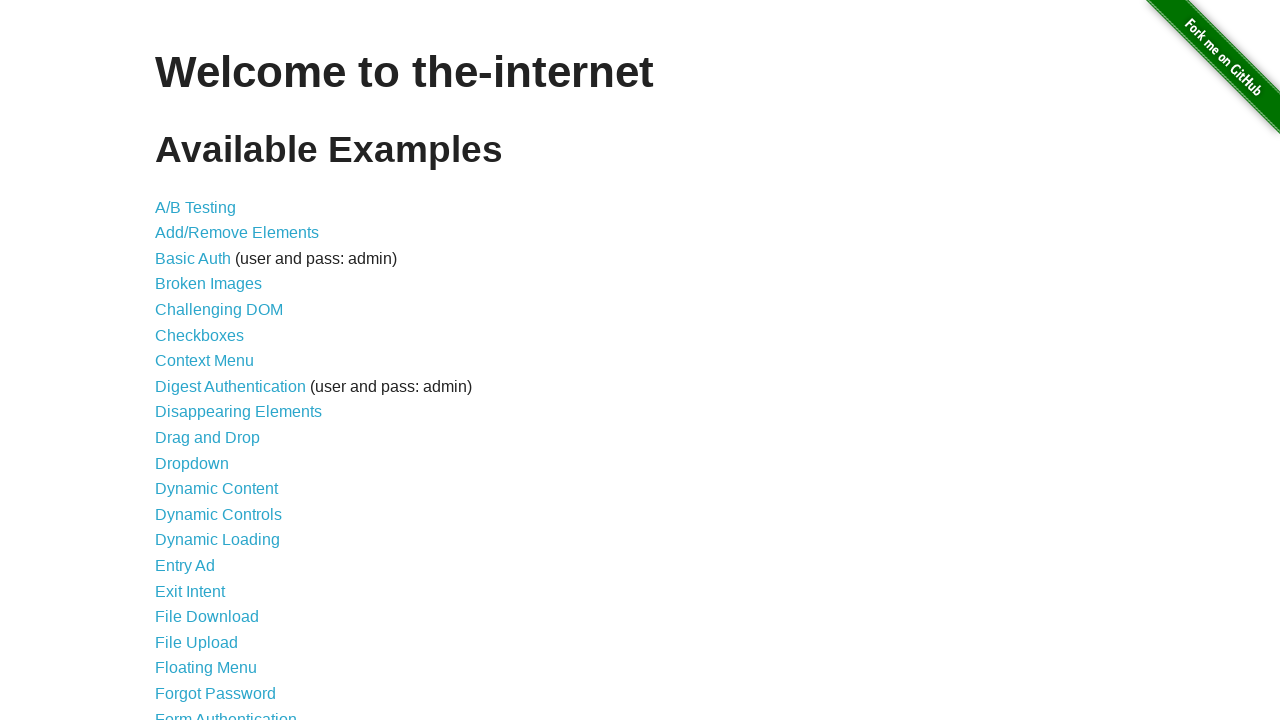

Clicked on 'Sortable Data Tables' link at (230, 574) on a:has-text('Sortable Data Tables')
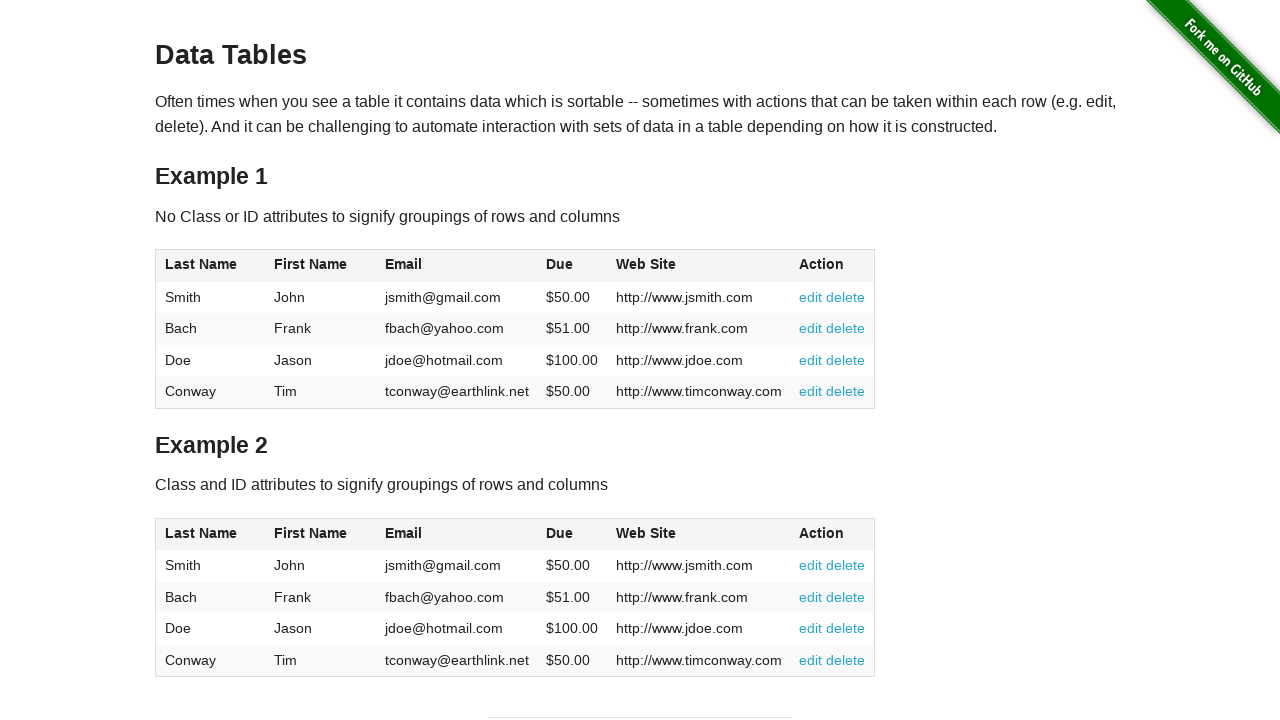

Table 1 loaded successfully
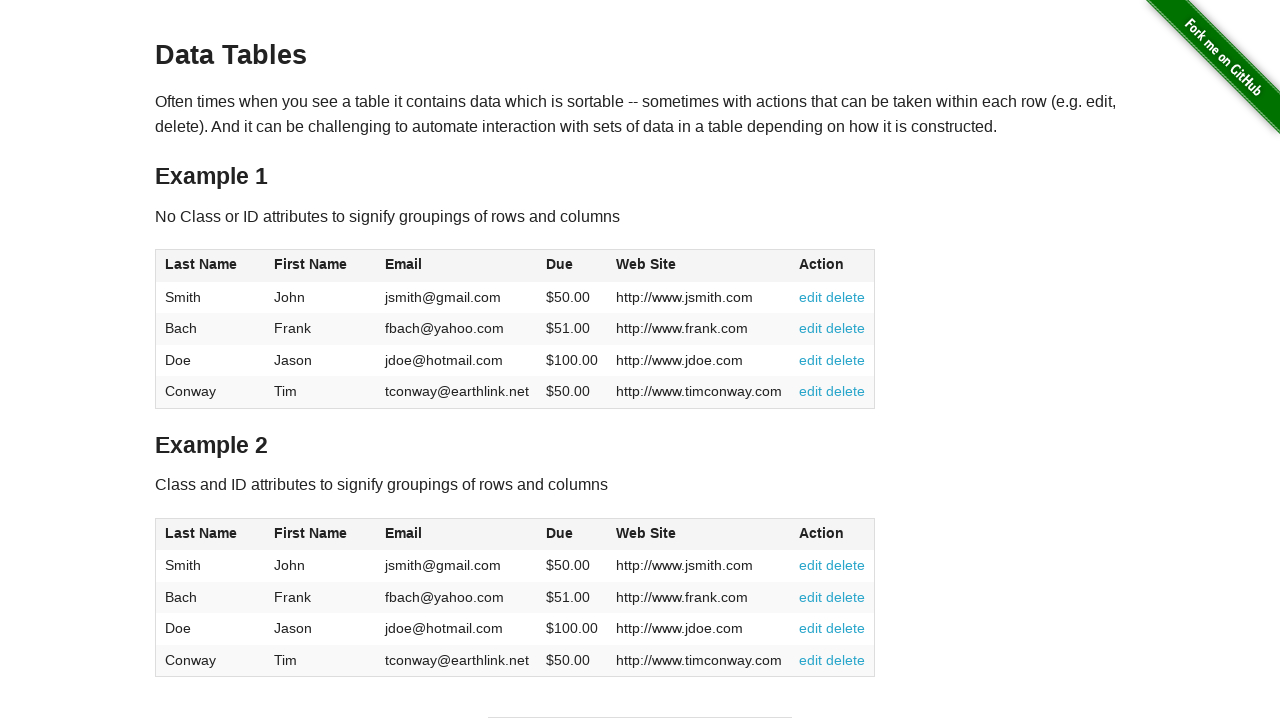

Retrieved all cells from table 1
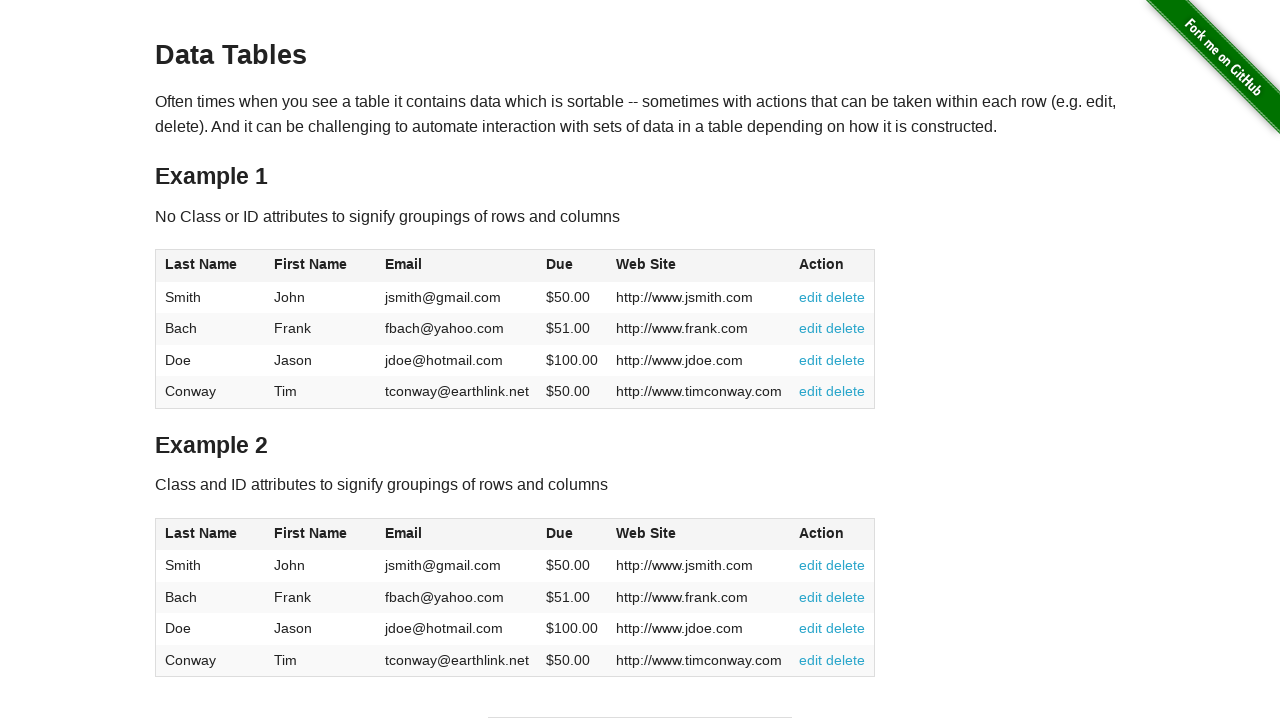

Validated cell contains non-empty text: 'Smith'
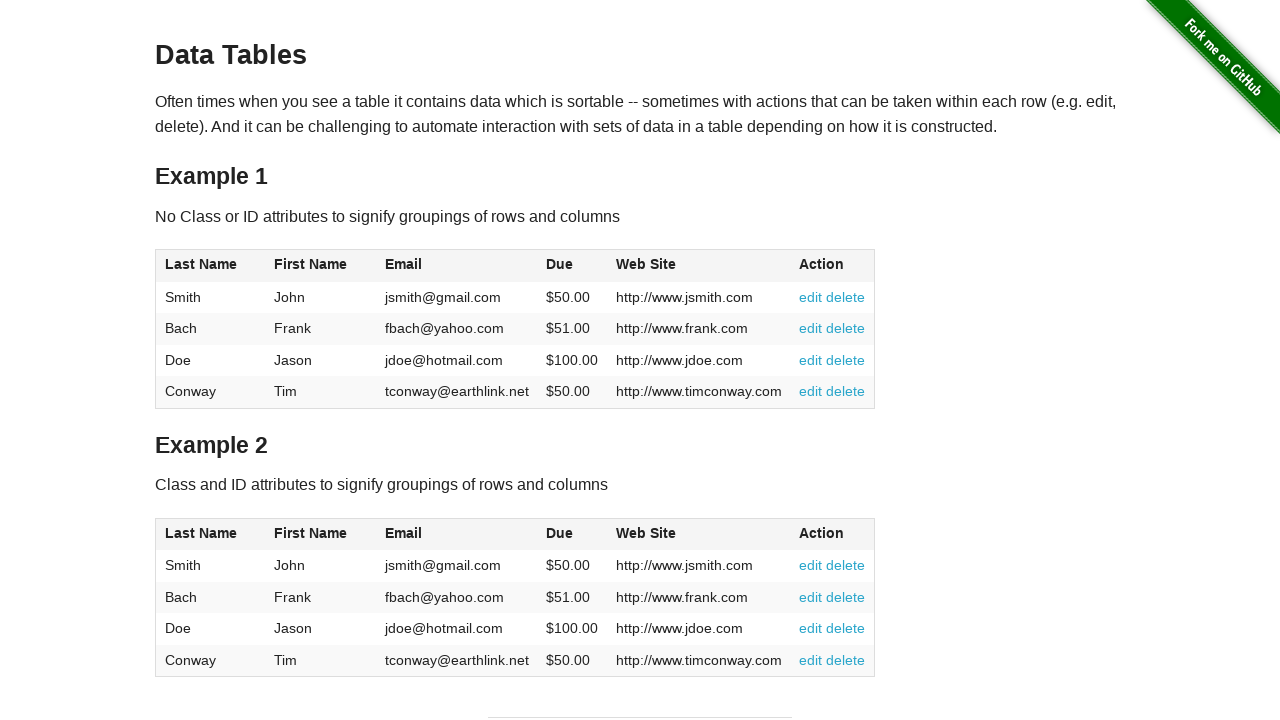

Validated cell contains non-empty text: 'John'
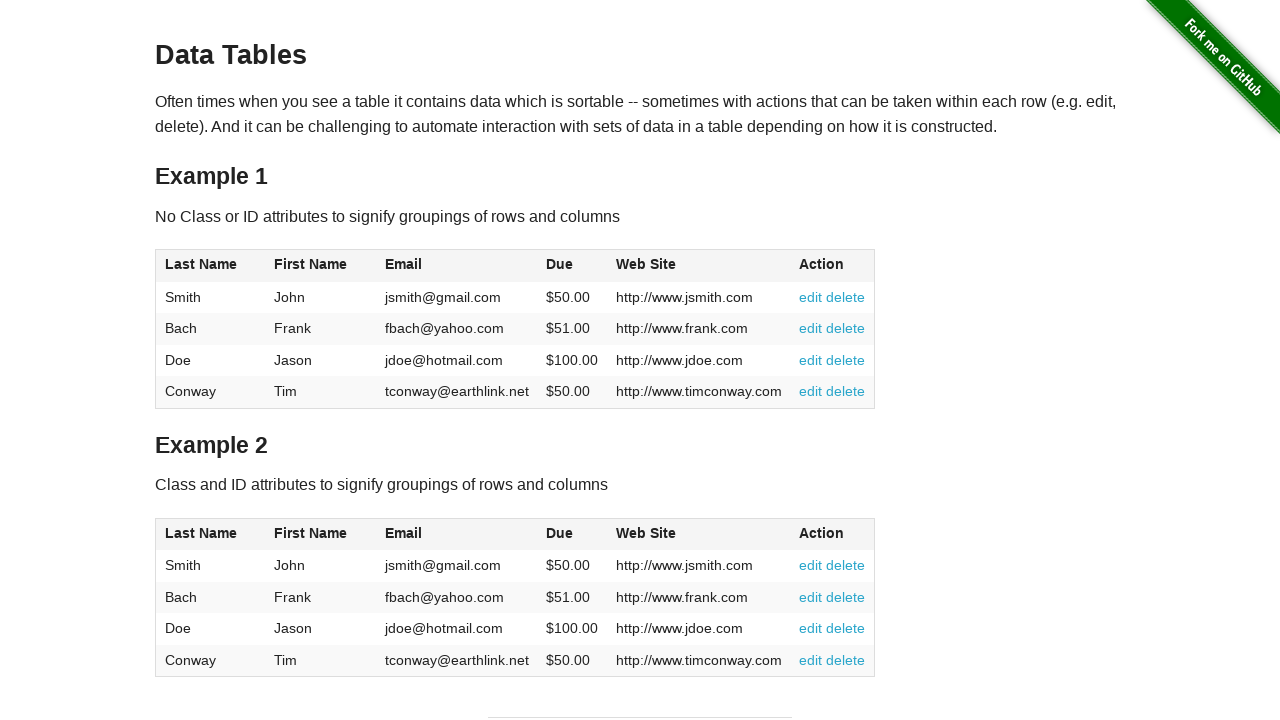

Validated cell contains non-empty text: 'jsmith@gmail.com'
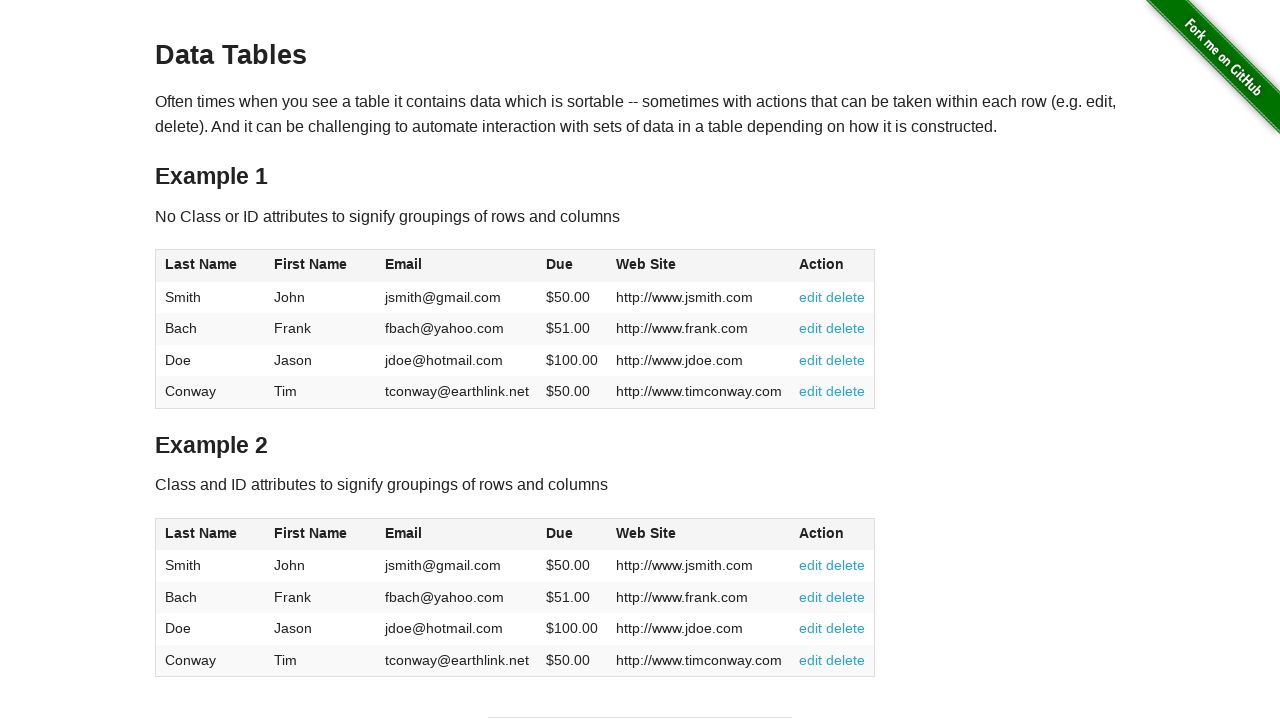

Validated cell contains non-empty text: '$50.00'
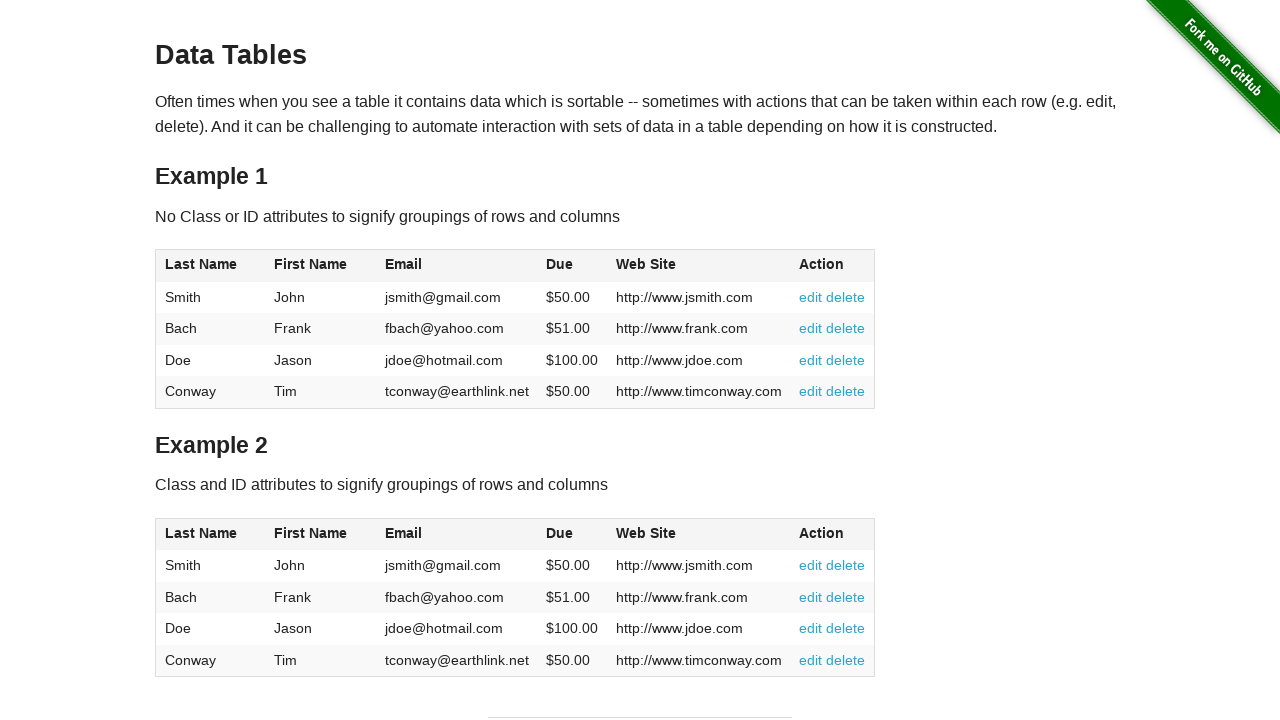

Validated cell contains non-empty text: 'http://www.jsmith.com'
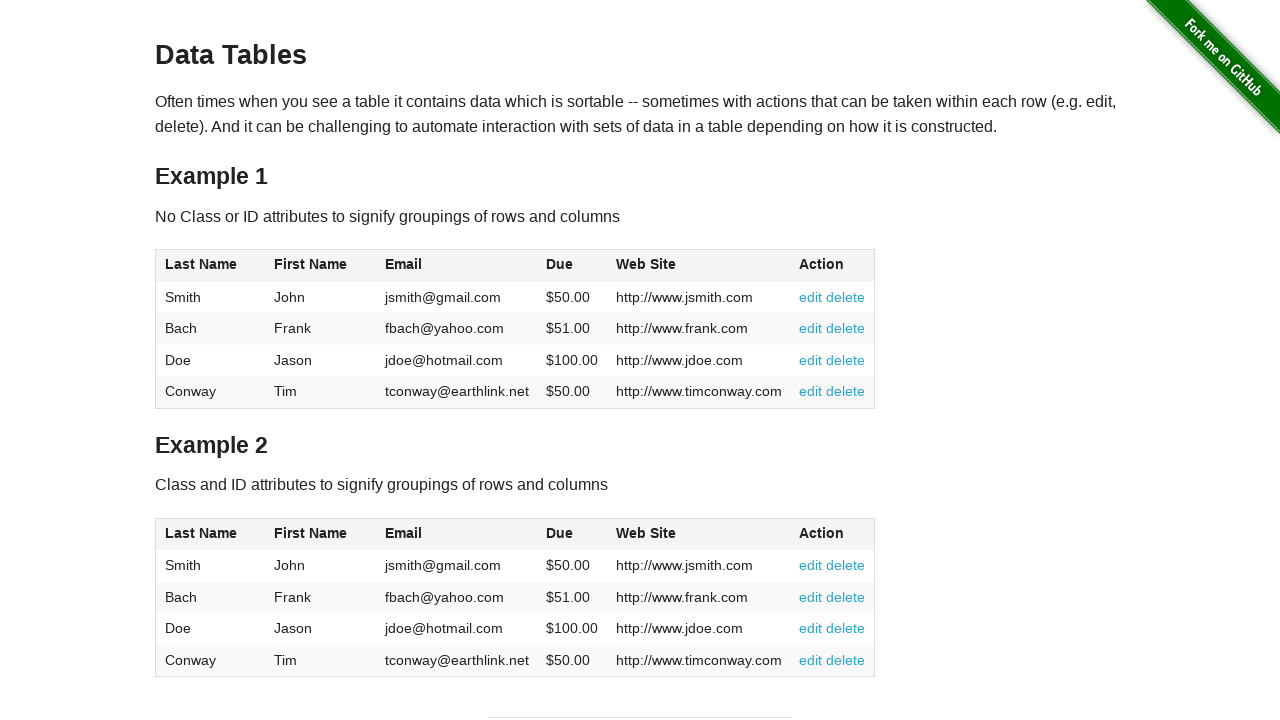

Validated cell contains non-empty text: '
          edit
          delete
        '
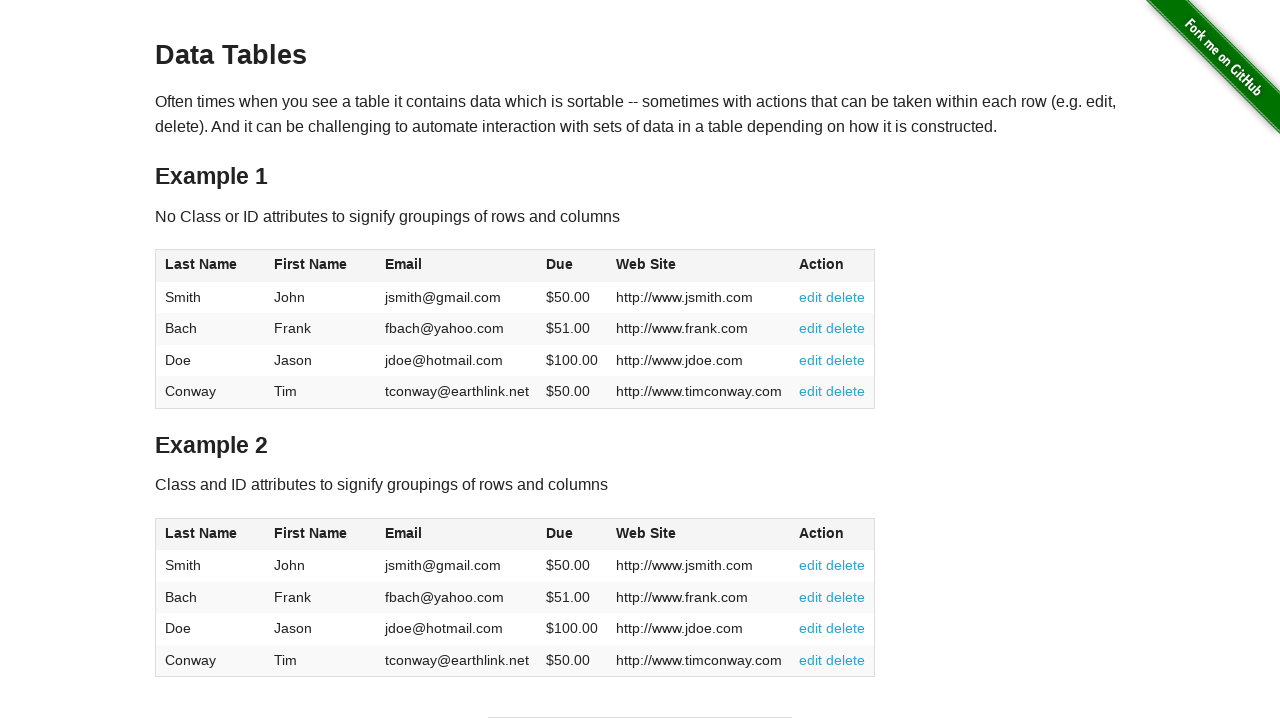

Validated cell contains non-empty text: 'Bach'
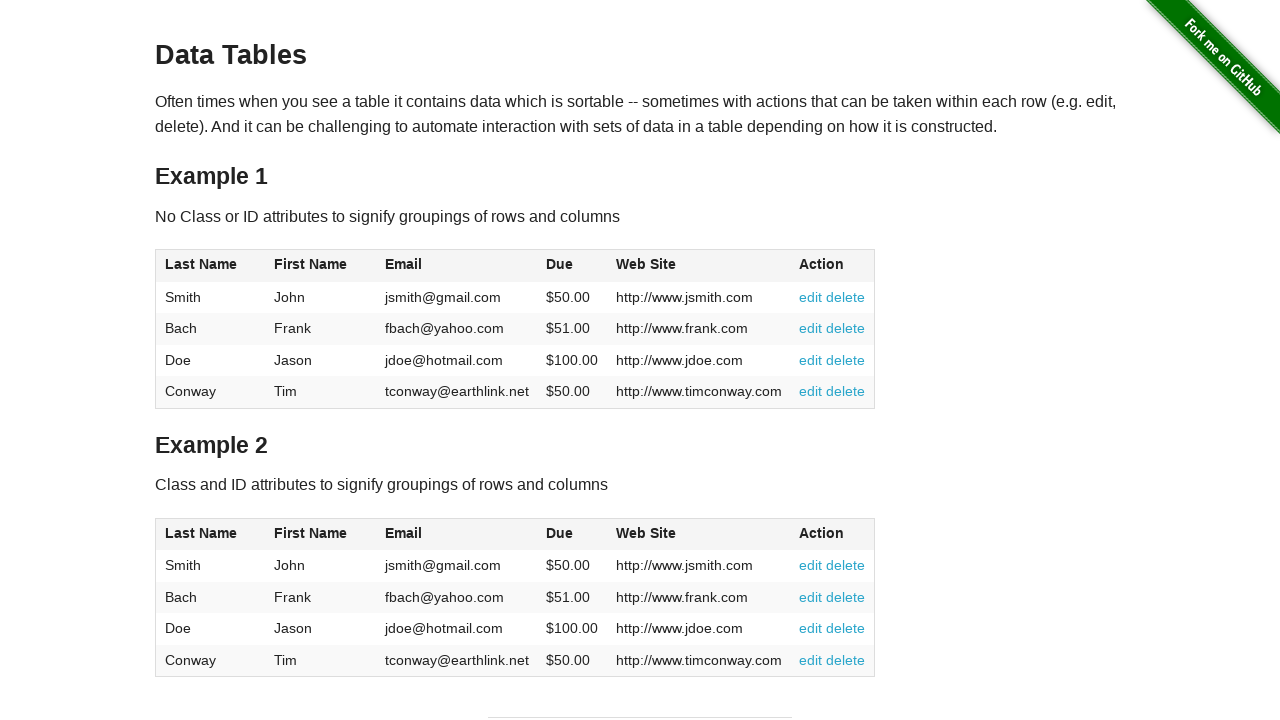

Validated cell contains non-empty text: 'Frank'
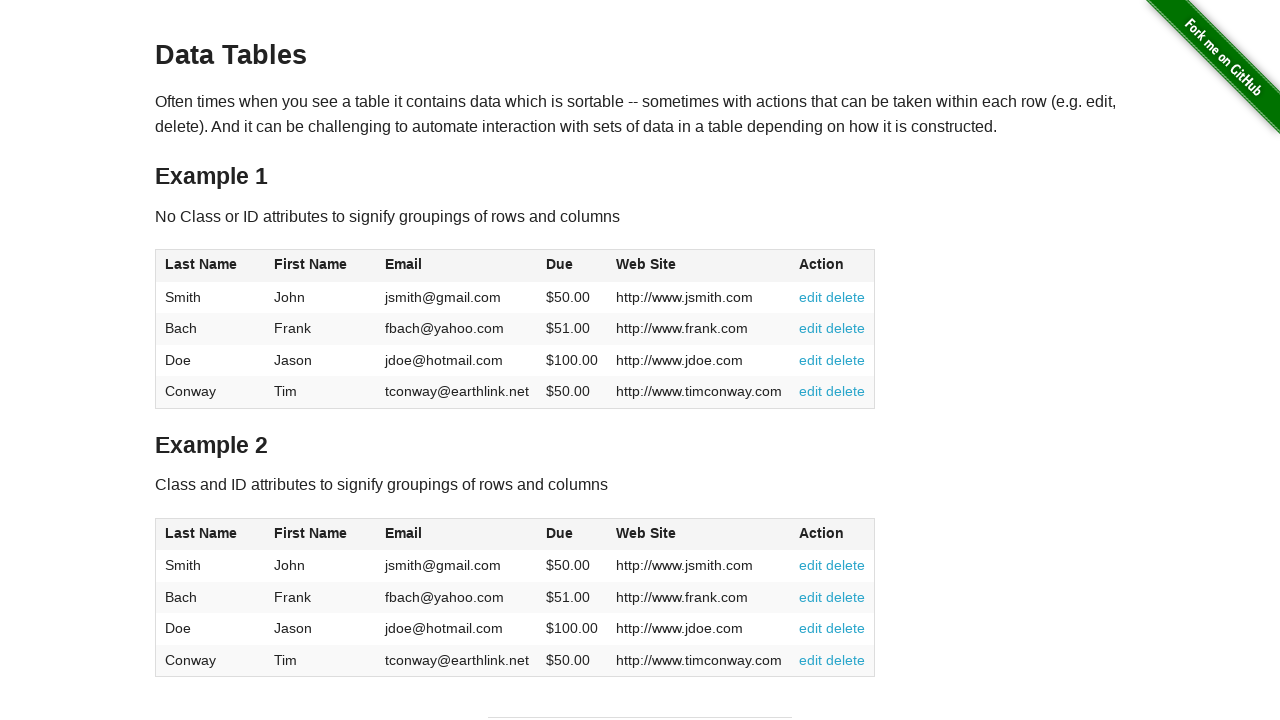

Validated cell contains non-empty text: 'fbach@yahoo.com'
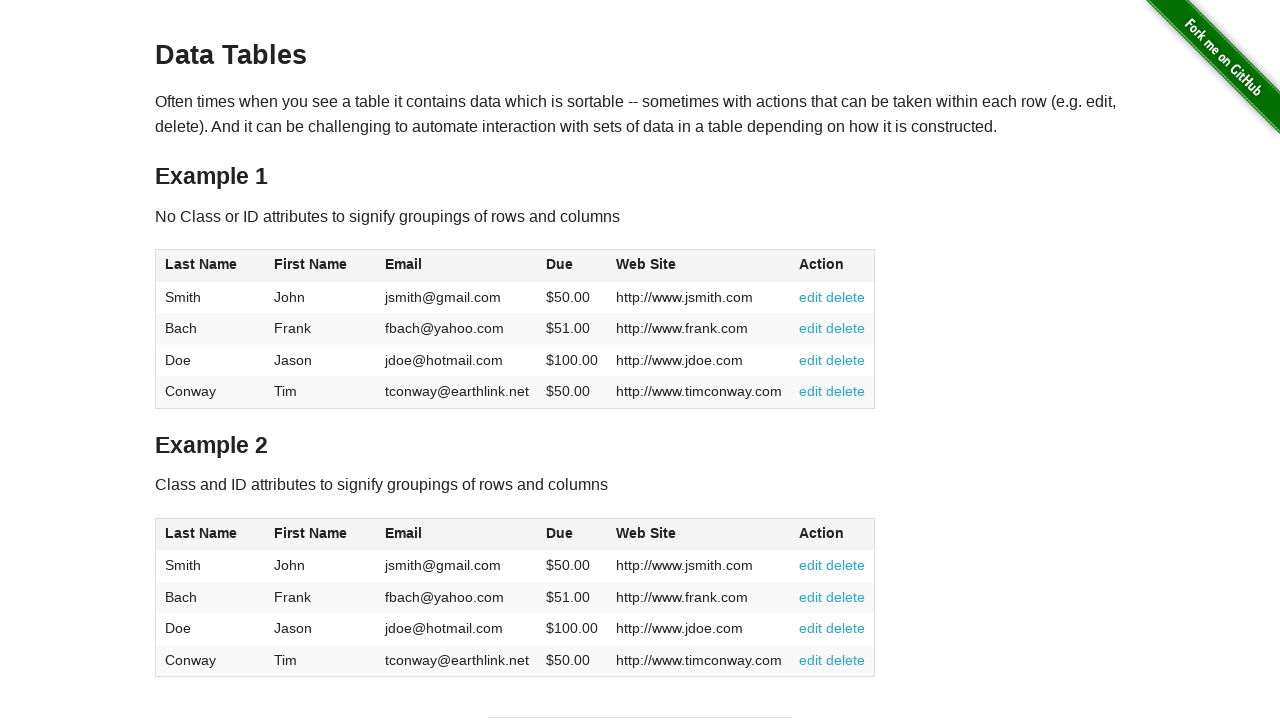

Validated cell contains non-empty text: '$51.00'
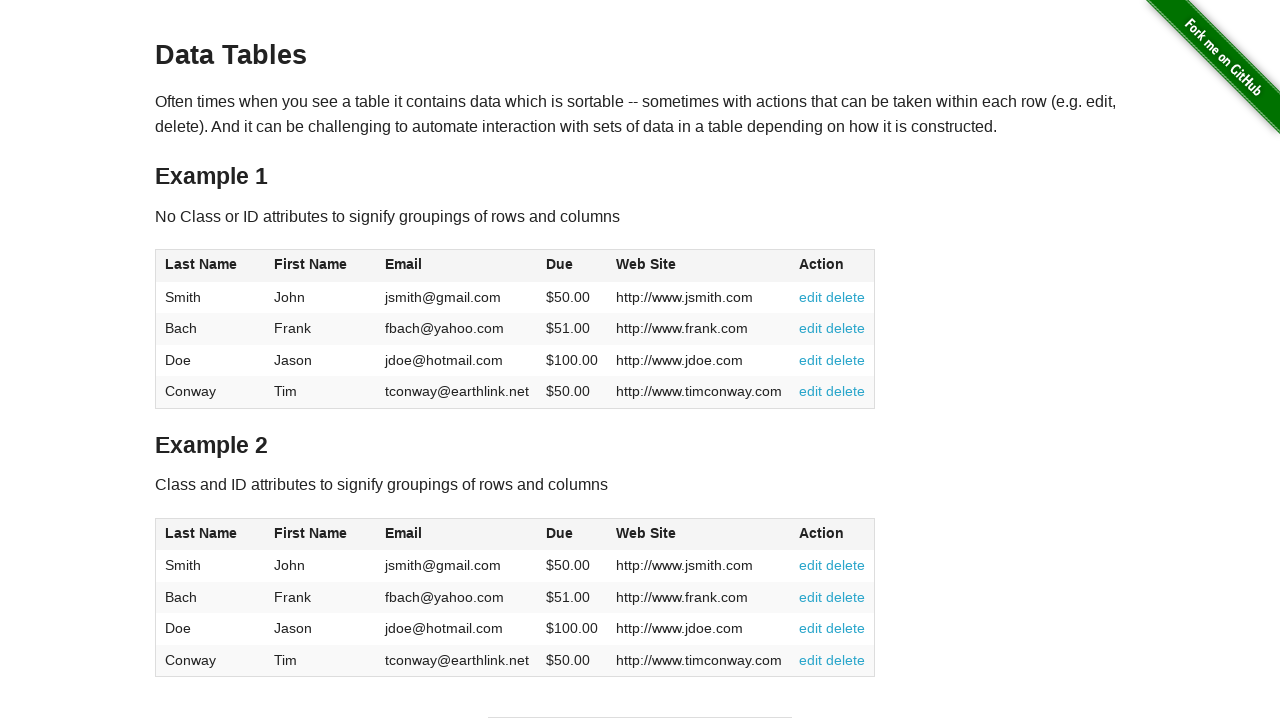

Validated cell contains non-empty text: 'http://www.frank.com'
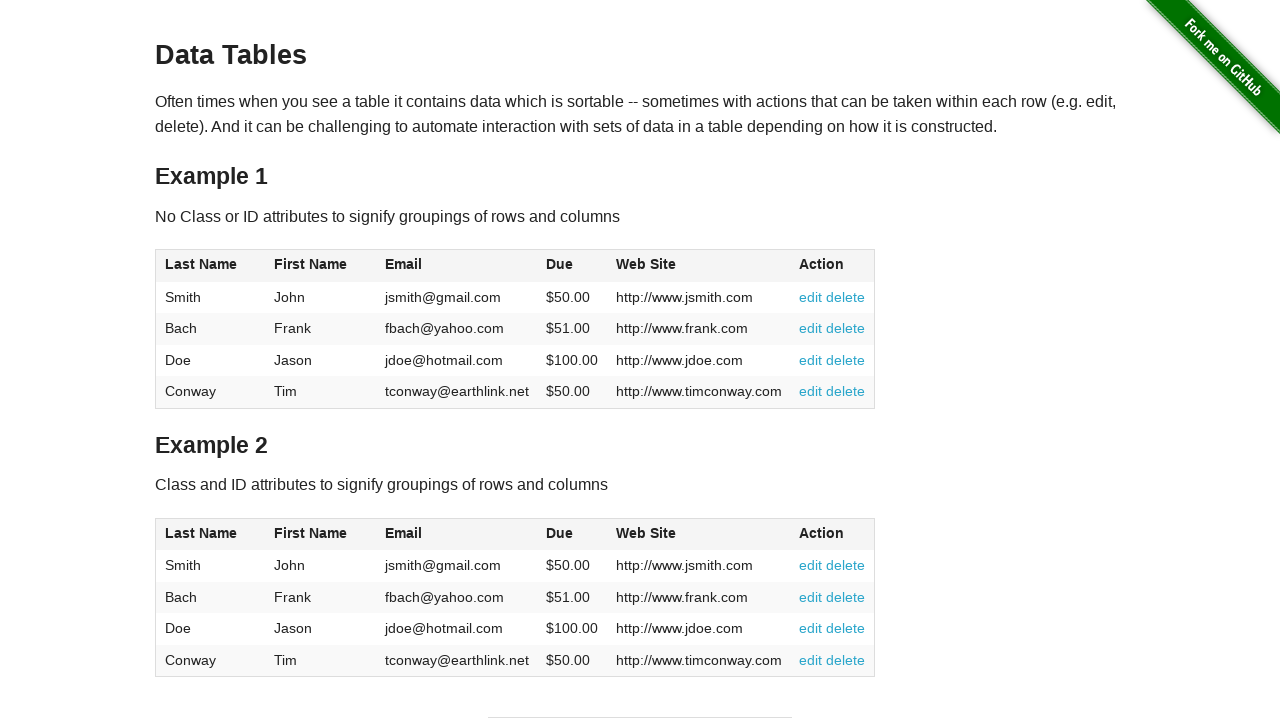

Validated cell contains non-empty text: '
          edit
          delete
        '
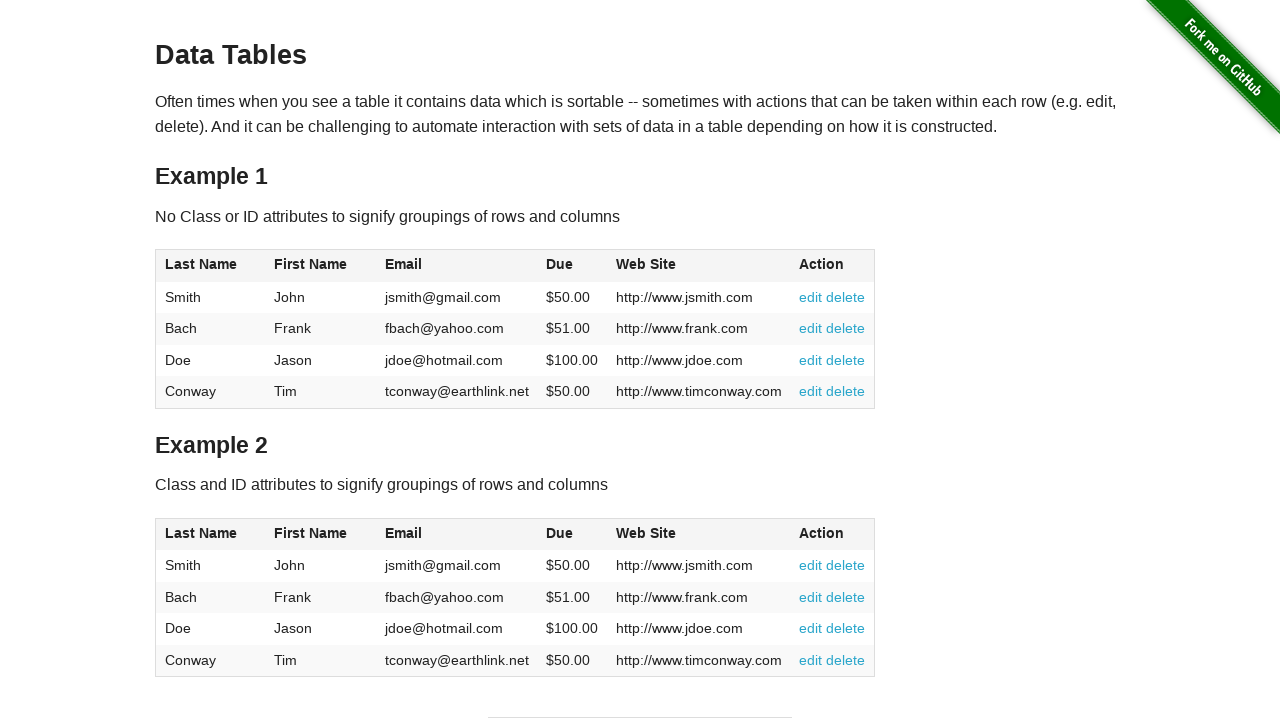

Validated cell contains non-empty text: 'Doe'
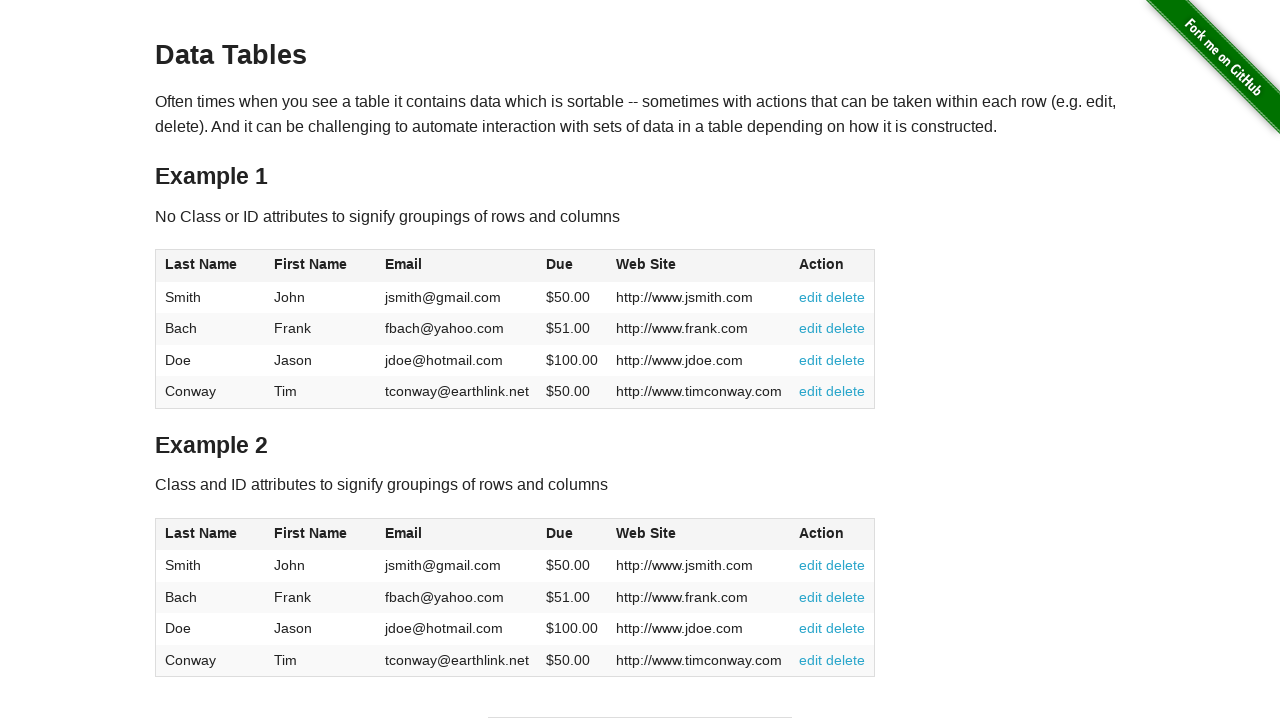

Validated cell contains non-empty text: 'Jason'
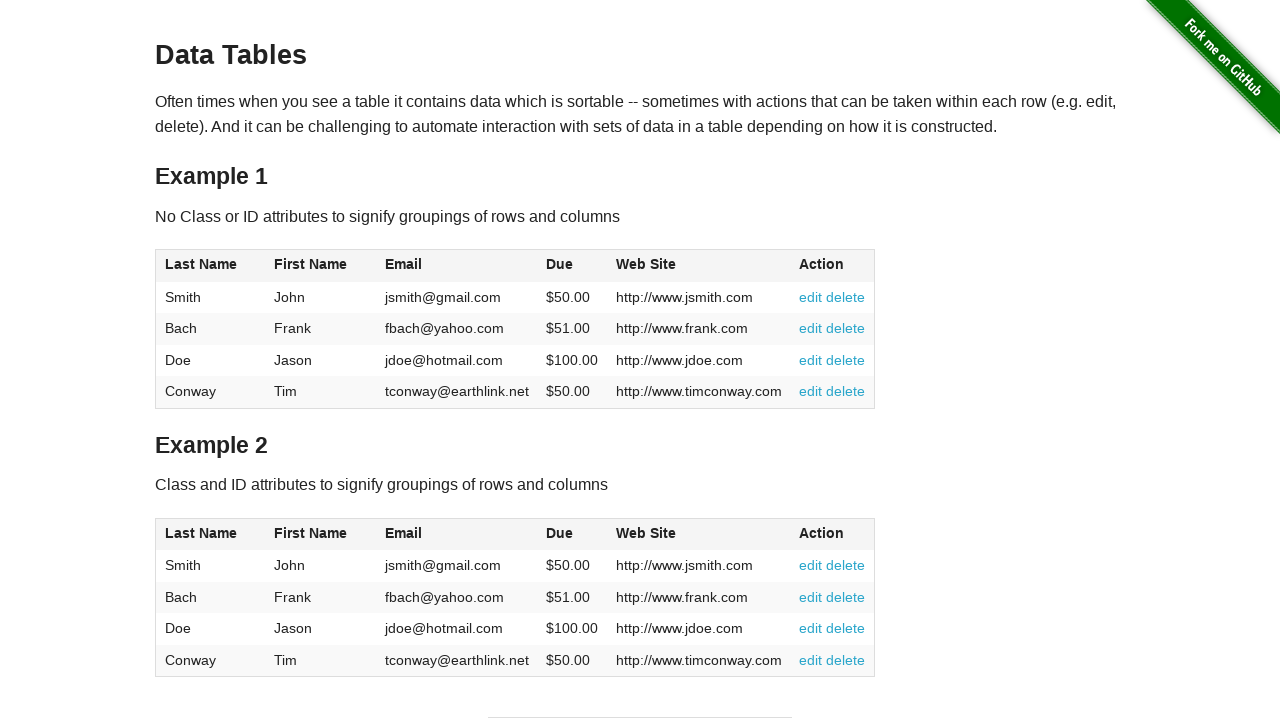

Validated cell contains non-empty text: 'jdoe@hotmail.com'
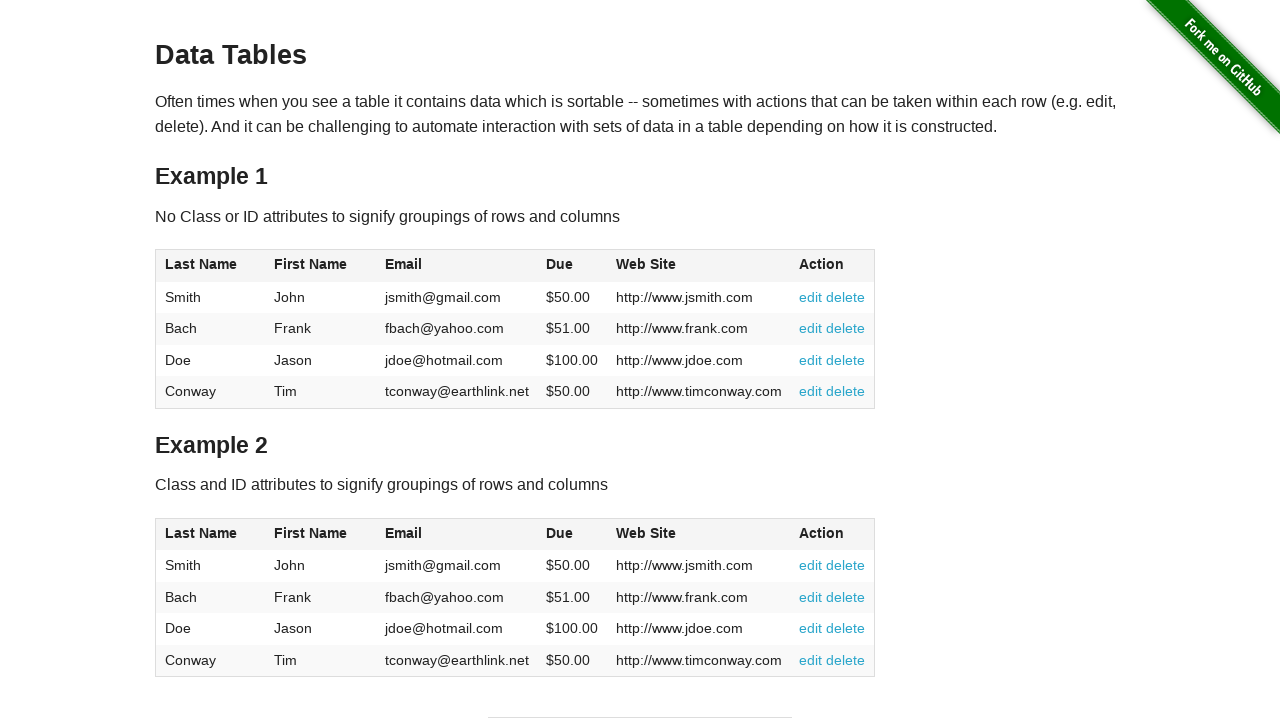

Validated cell contains non-empty text: '$100.00'
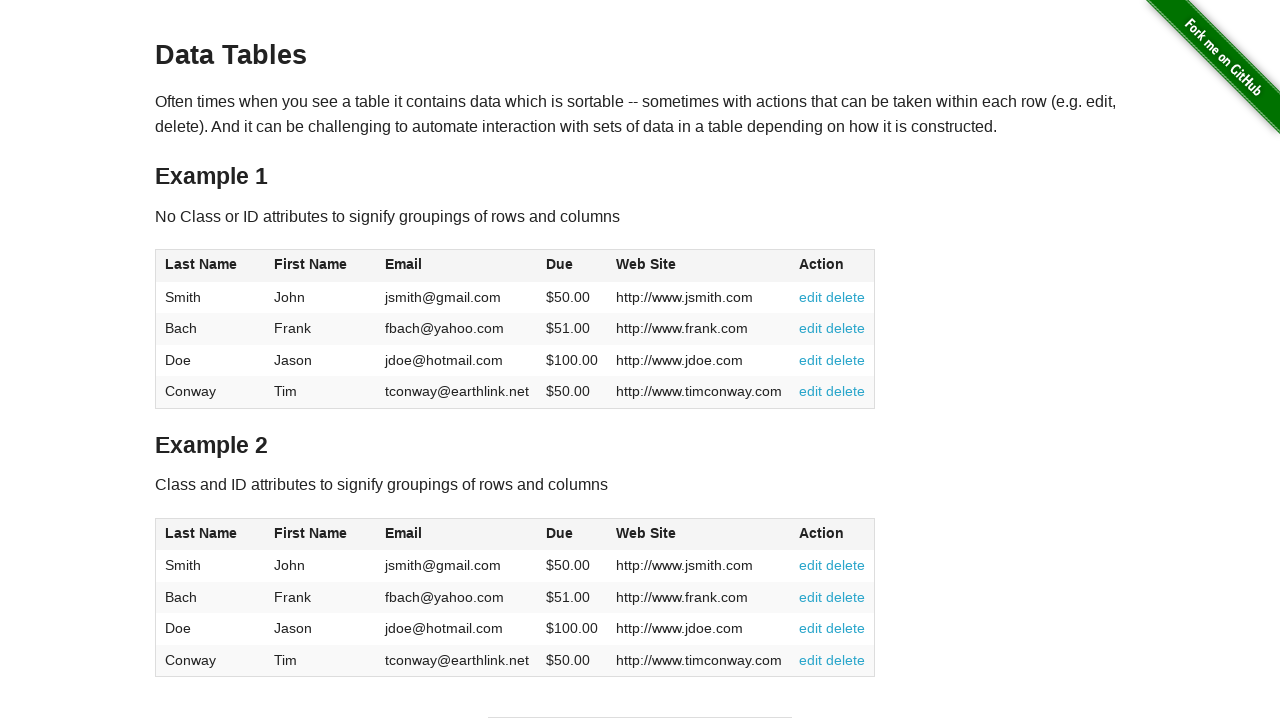

Validated cell contains non-empty text: 'http://www.jdoe.com'
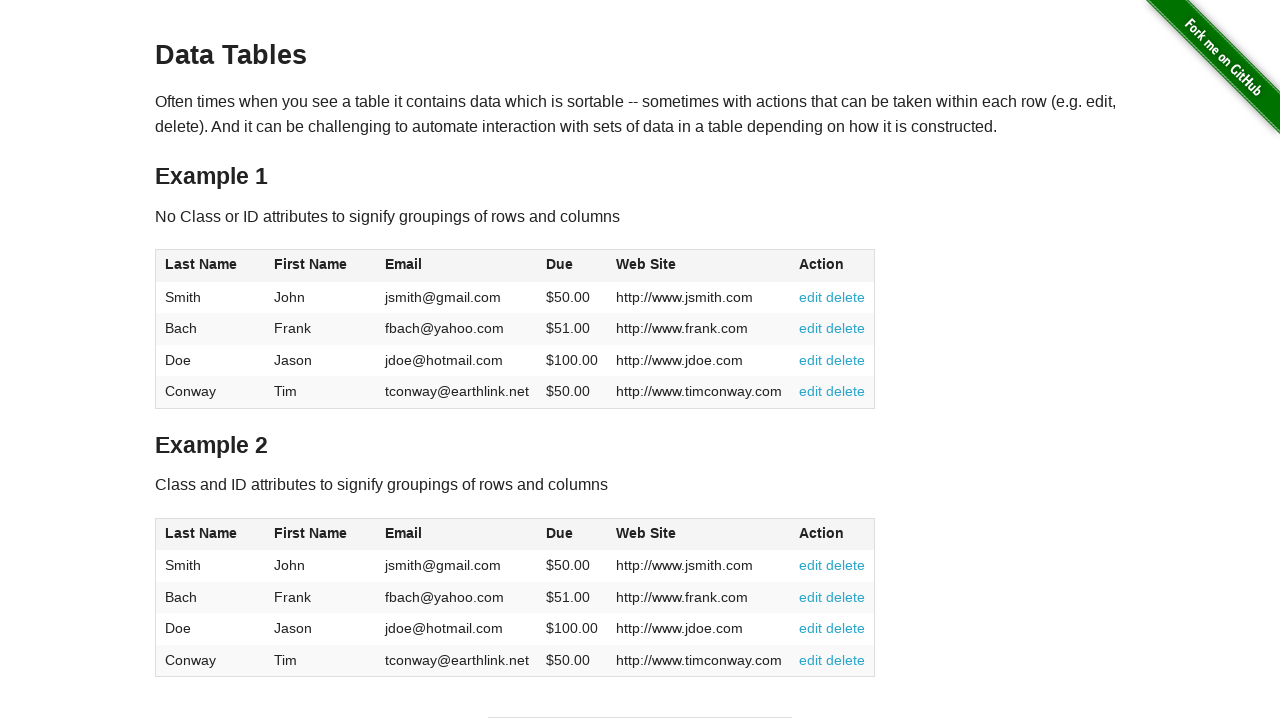

Validated cell contains non-empty text: '
          edit
          delete
        '
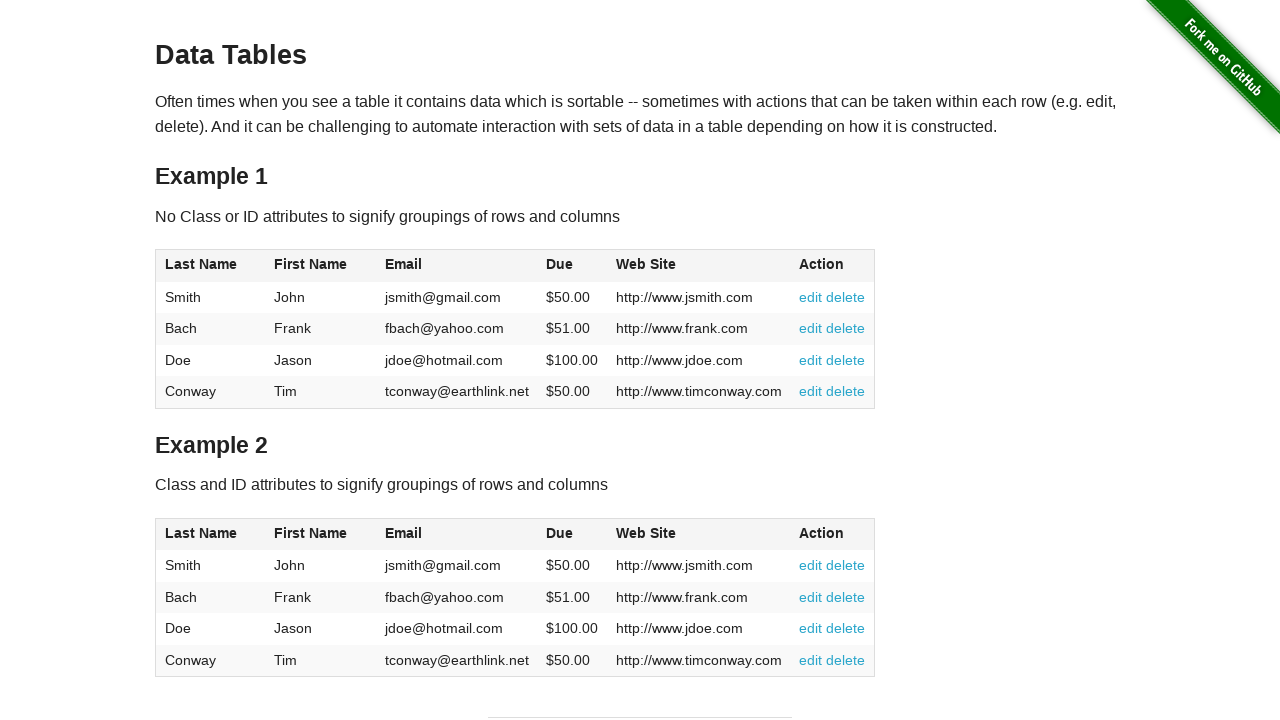

Validated cell contains non-empty text: 'Conway'
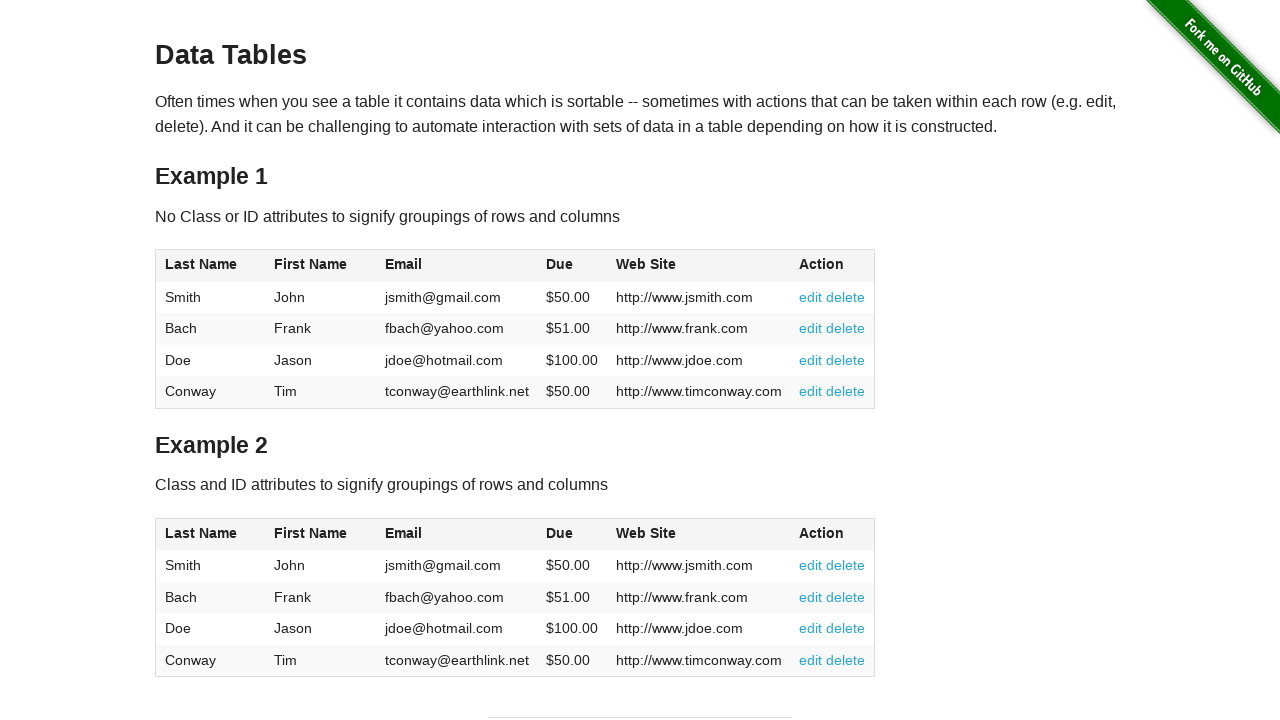

Validated cell contains non-empty text: 'Tim'
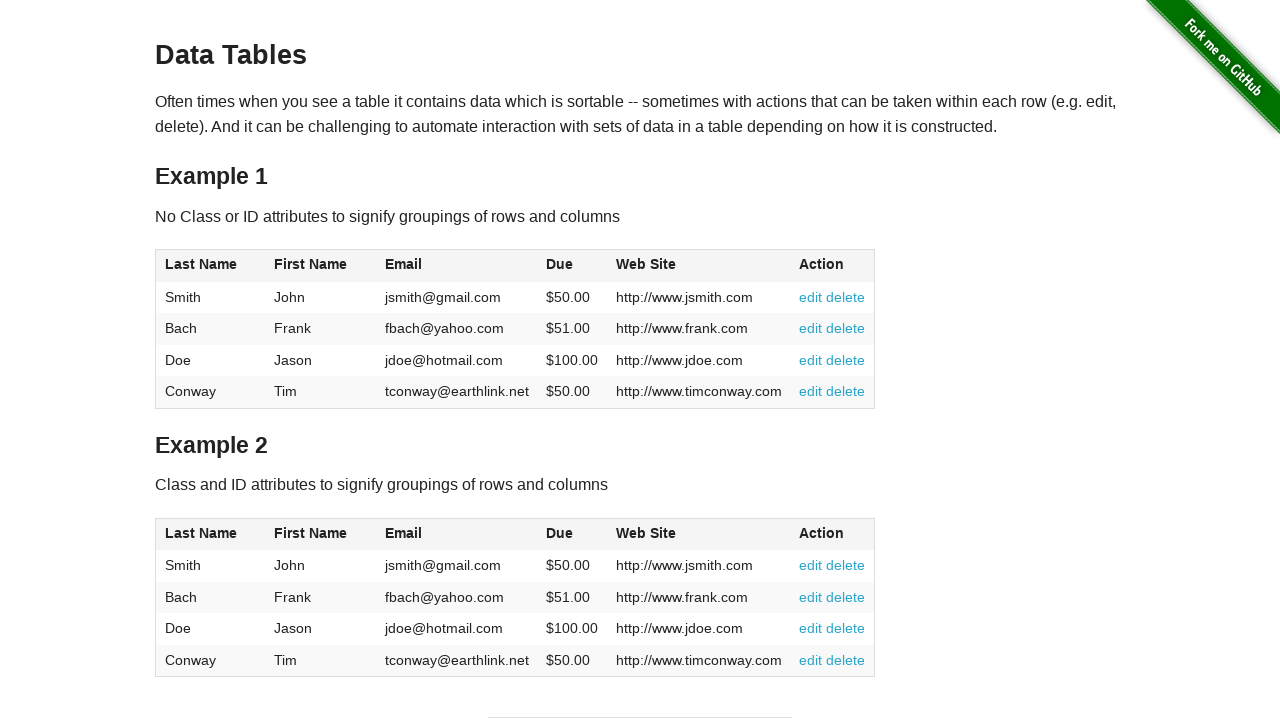

Validated cell contains non-empty text: 'tconway@earthlink.net'
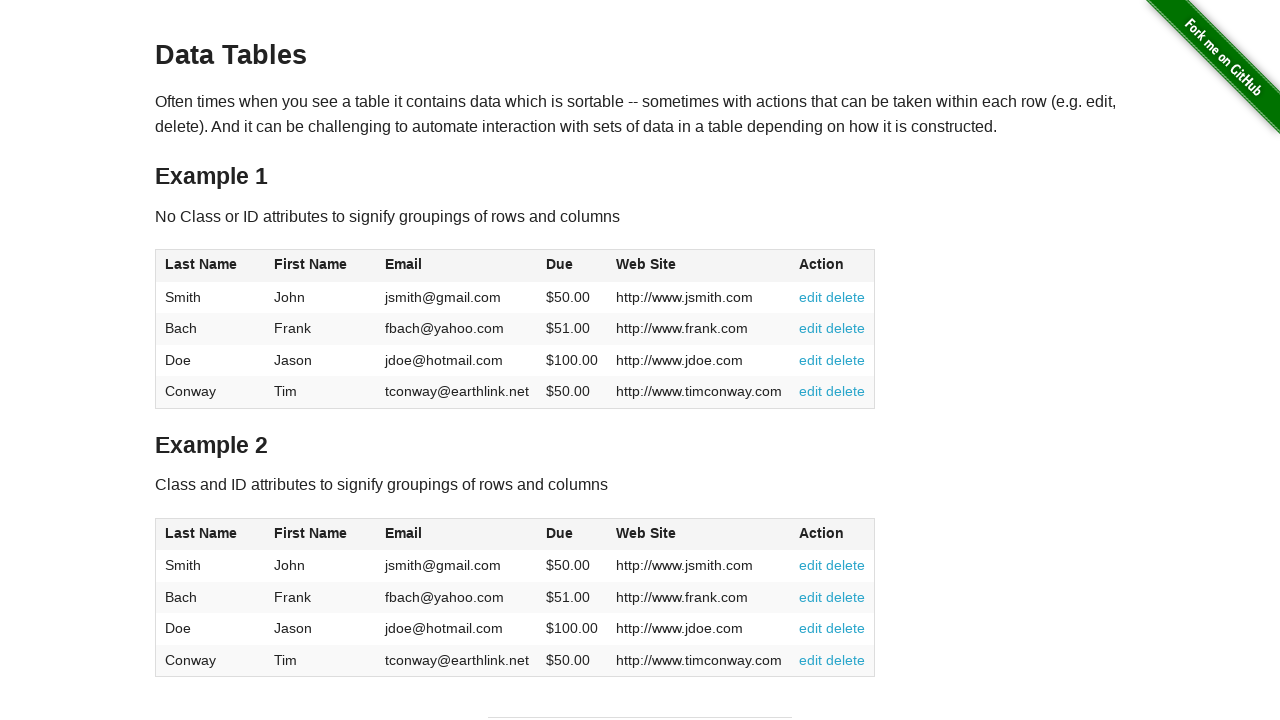

Validated cell contains non-empty text: '$50.00'
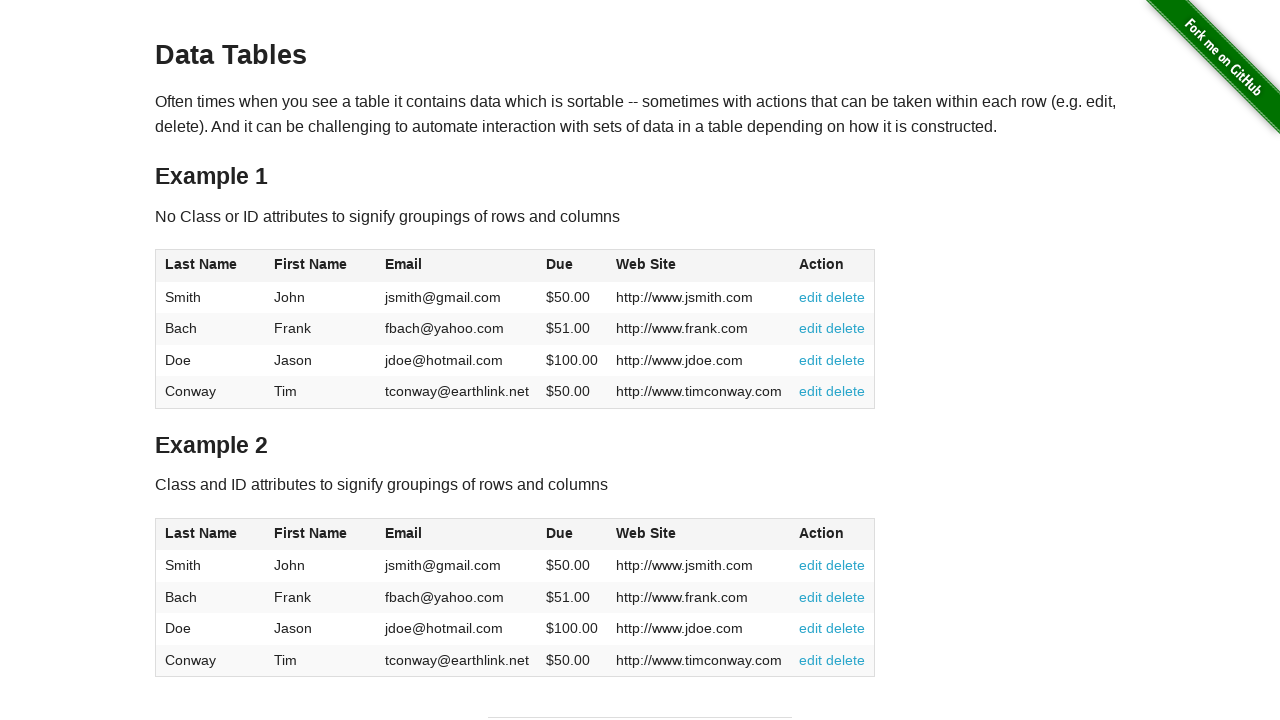

Validated cell contains non-empty text: 'http://www.timconway.com'
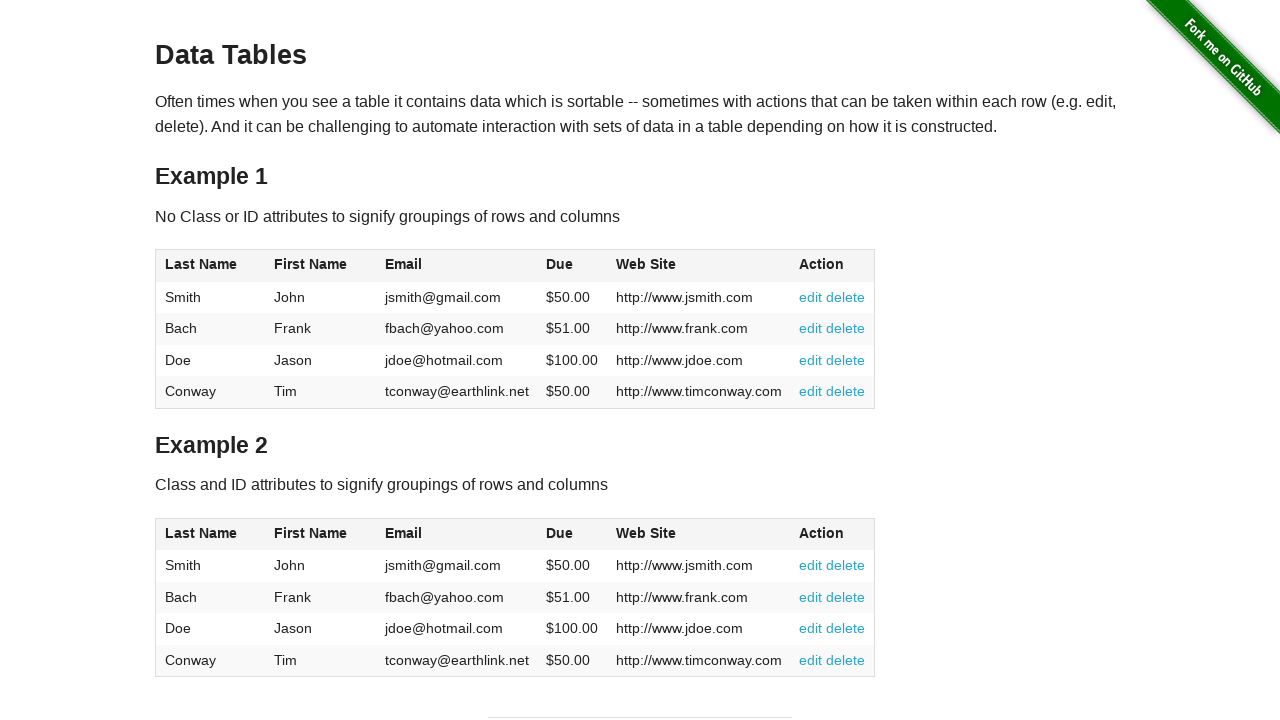

Validated cell contains non-empty text: '
          edit
          delete
        '
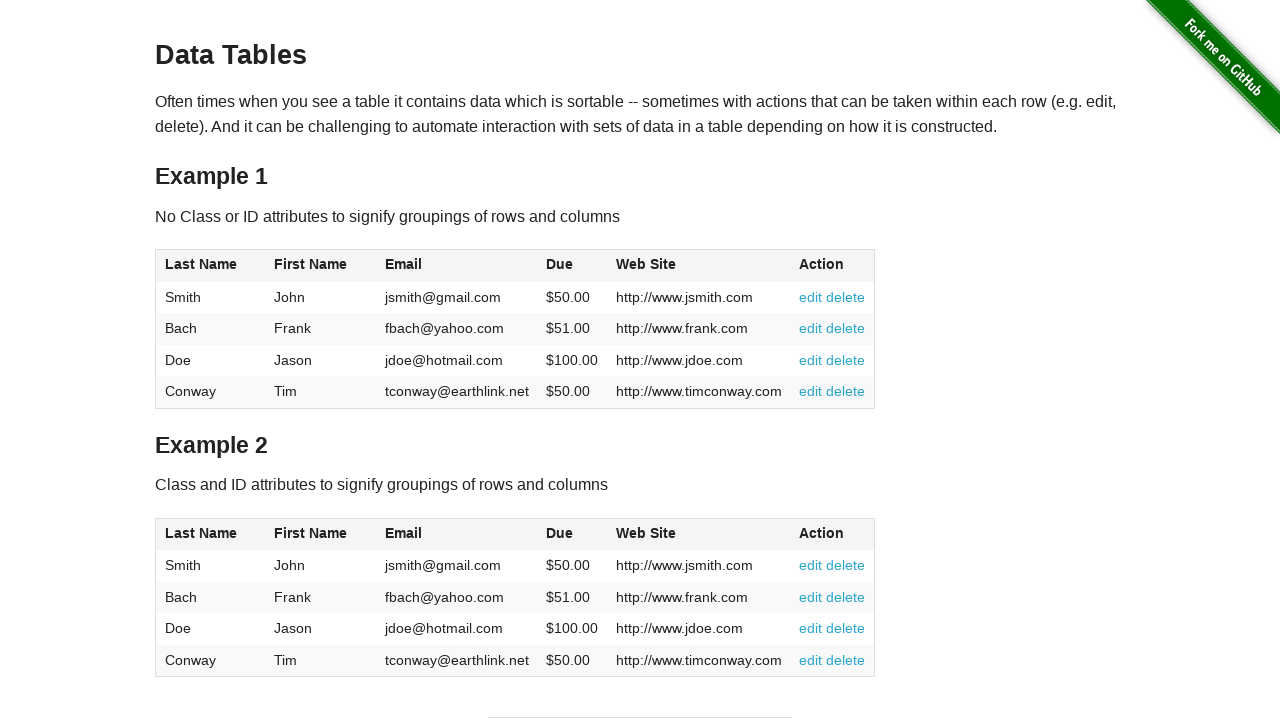

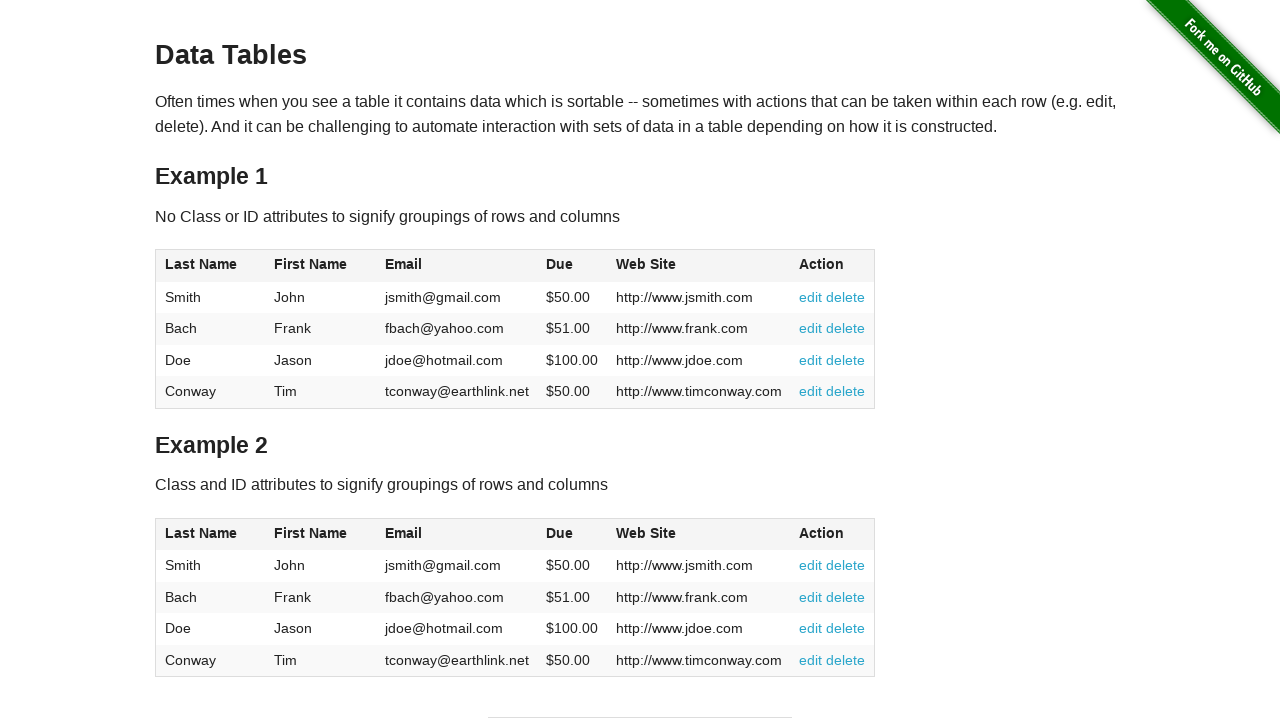